Tests multi-window/tab handling by clicking a link that opens a new tab, then switching between the tabs to verify they opened correctly

Starting URL: https://the-internet.herokuapp.com/windows

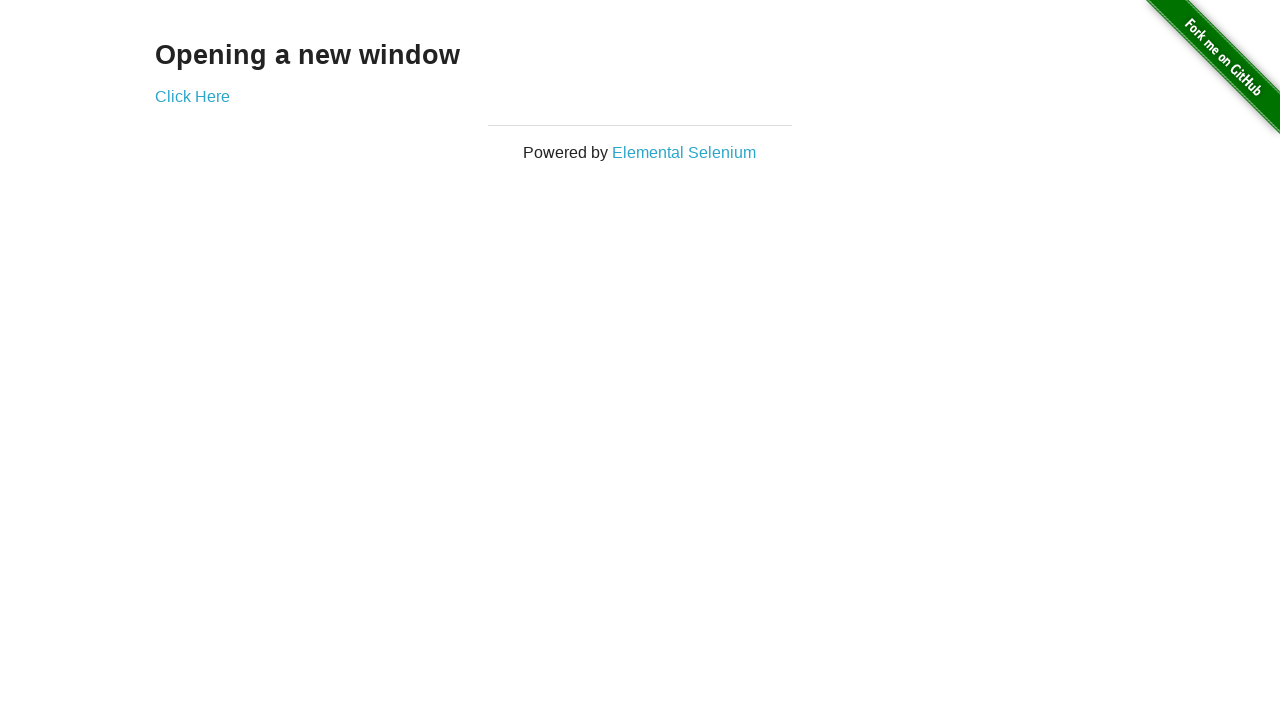

Clicked 'Click Here' link to open new tab at (192, 96) on text=Click Here
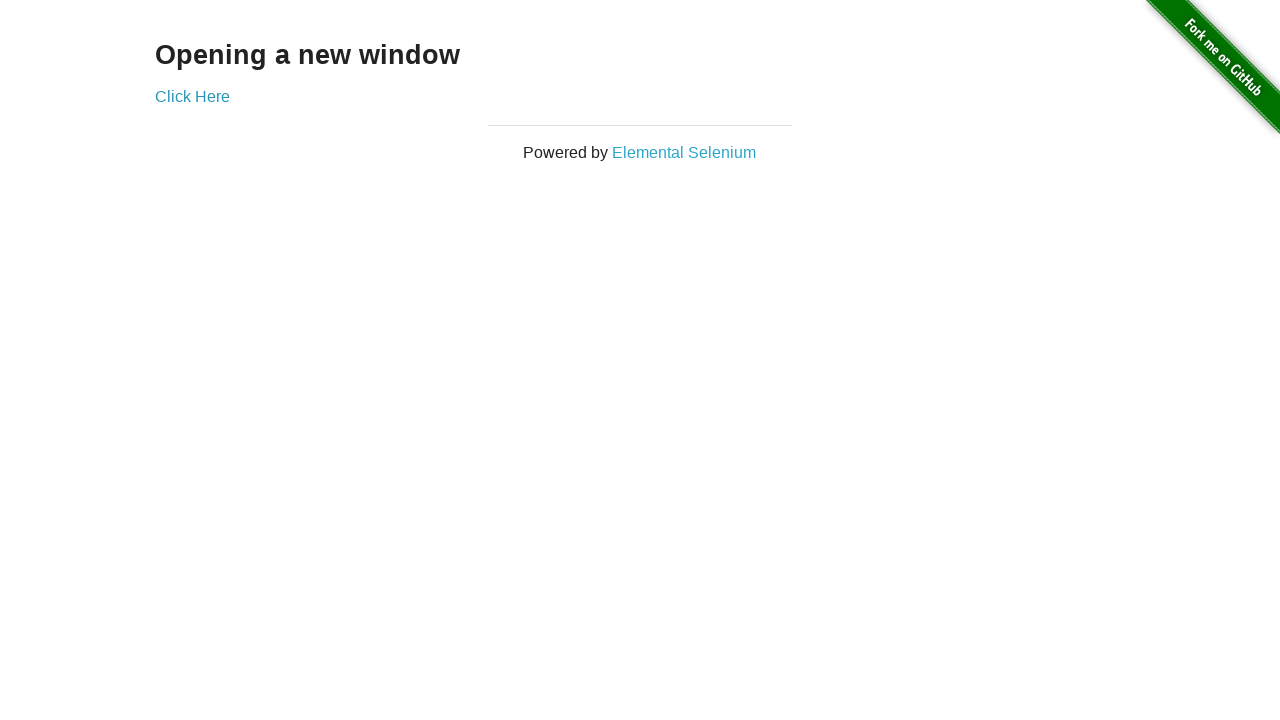

Captured new page/tab that opened
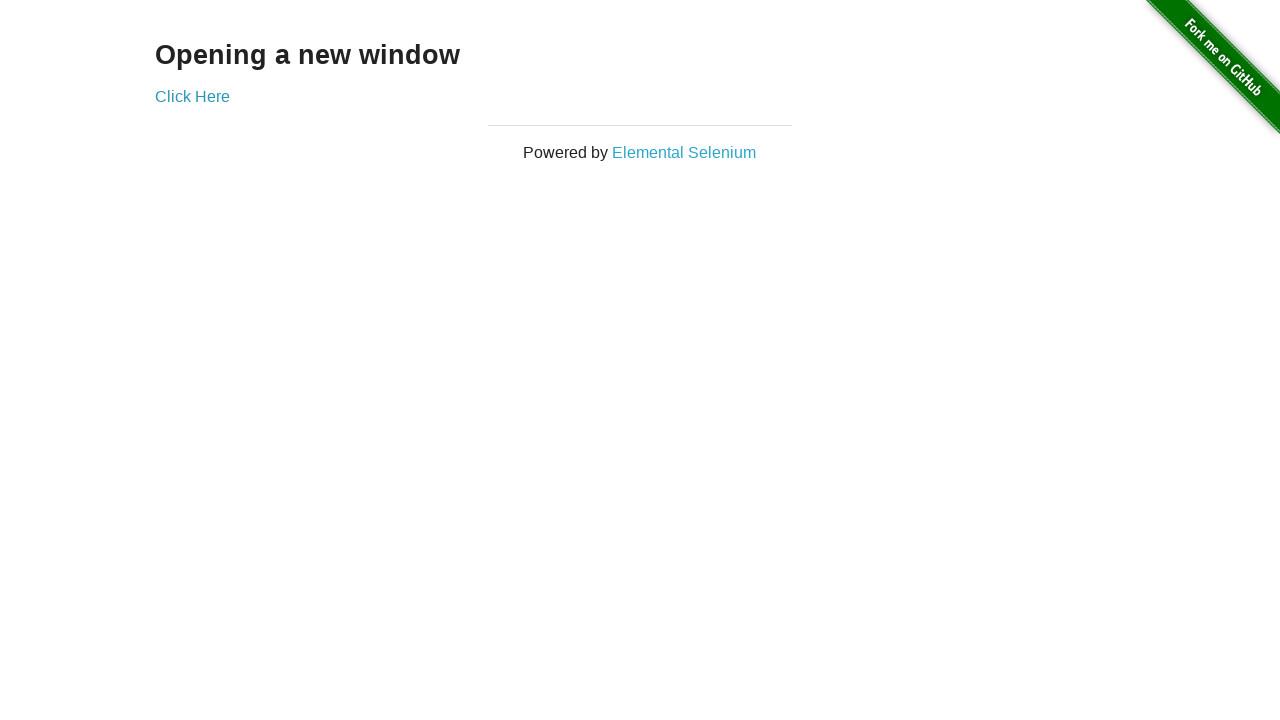

Waited for new page to fully load
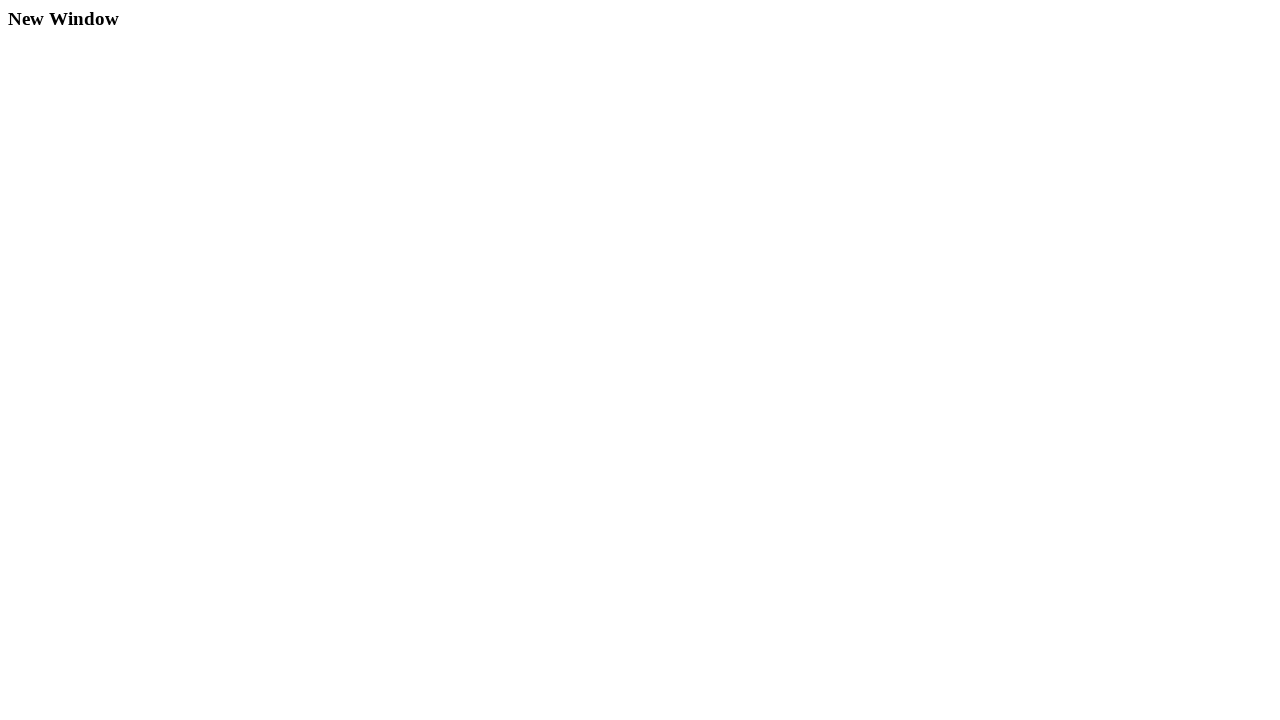

Retrieved original page title: 'The Internet'
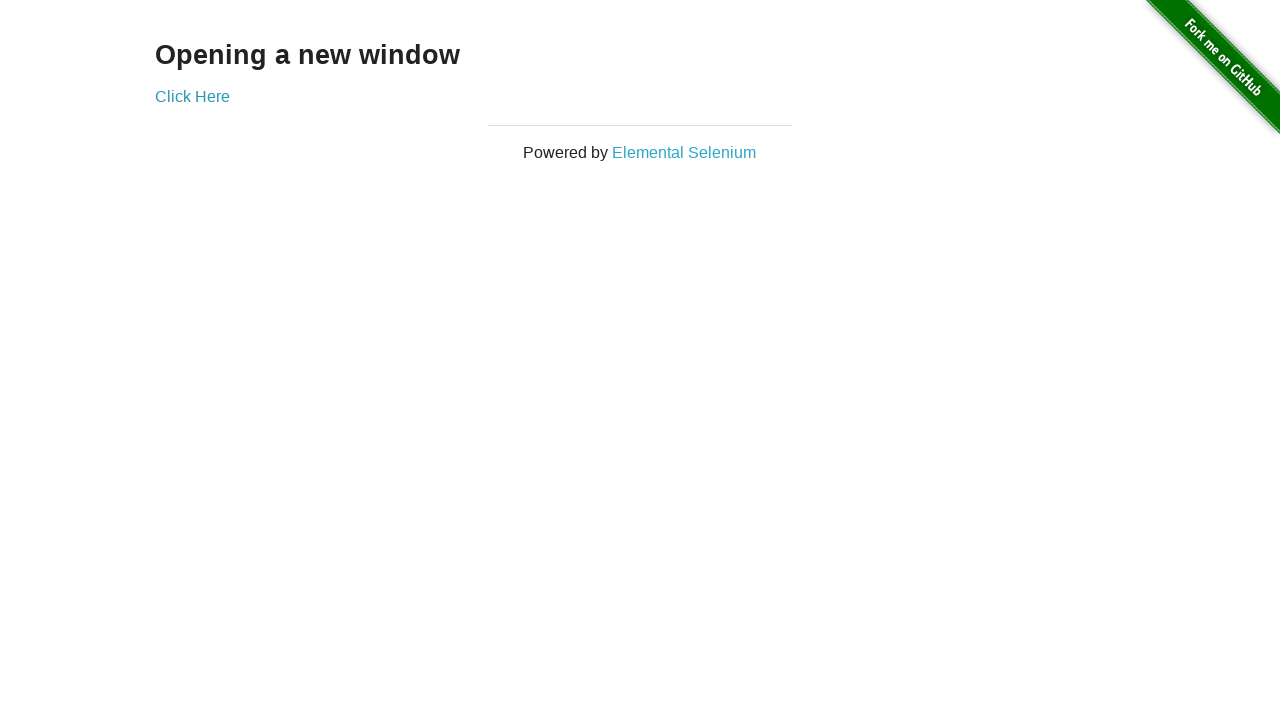

Retrieved new page title: 'New Window'
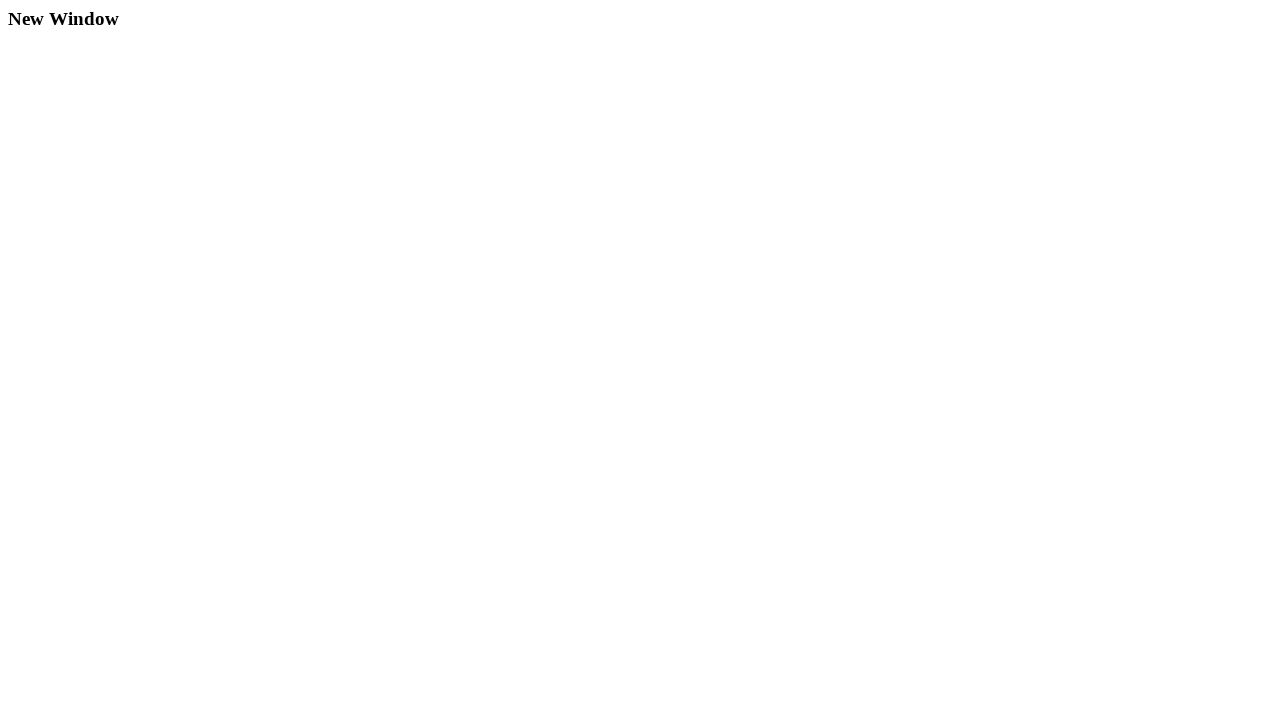

Switched back to original page
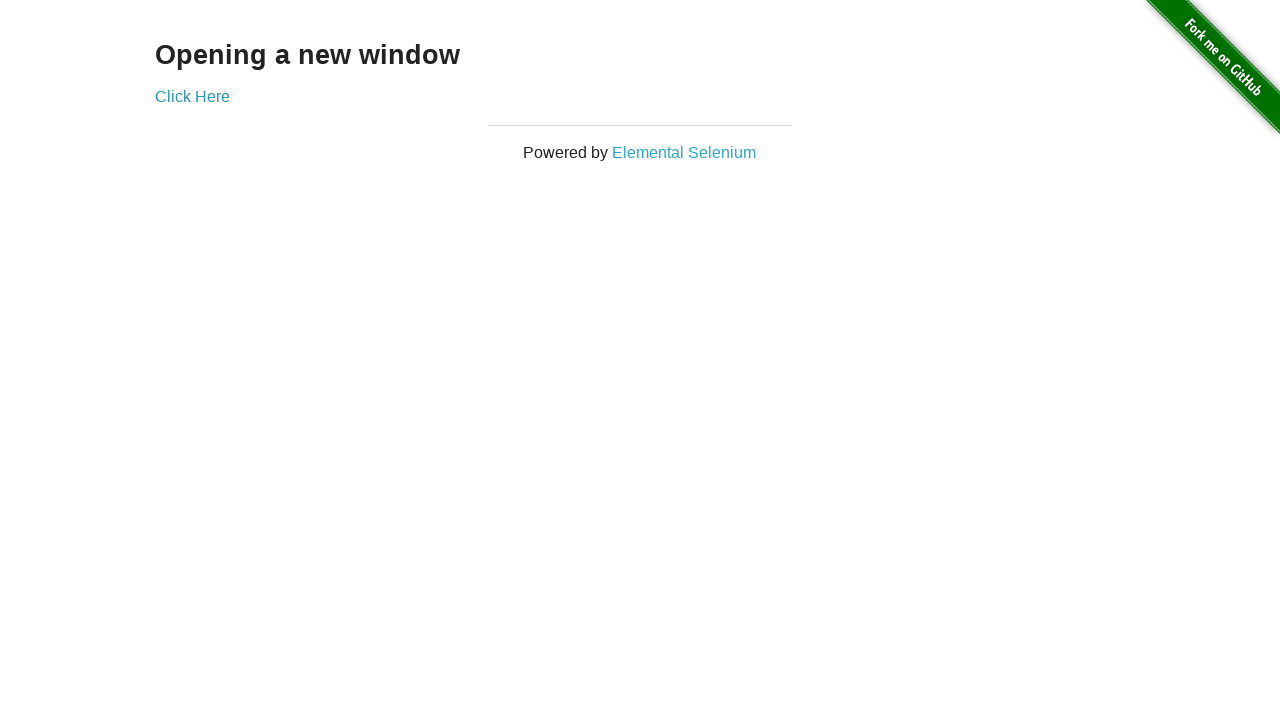

Closed the new page/tab
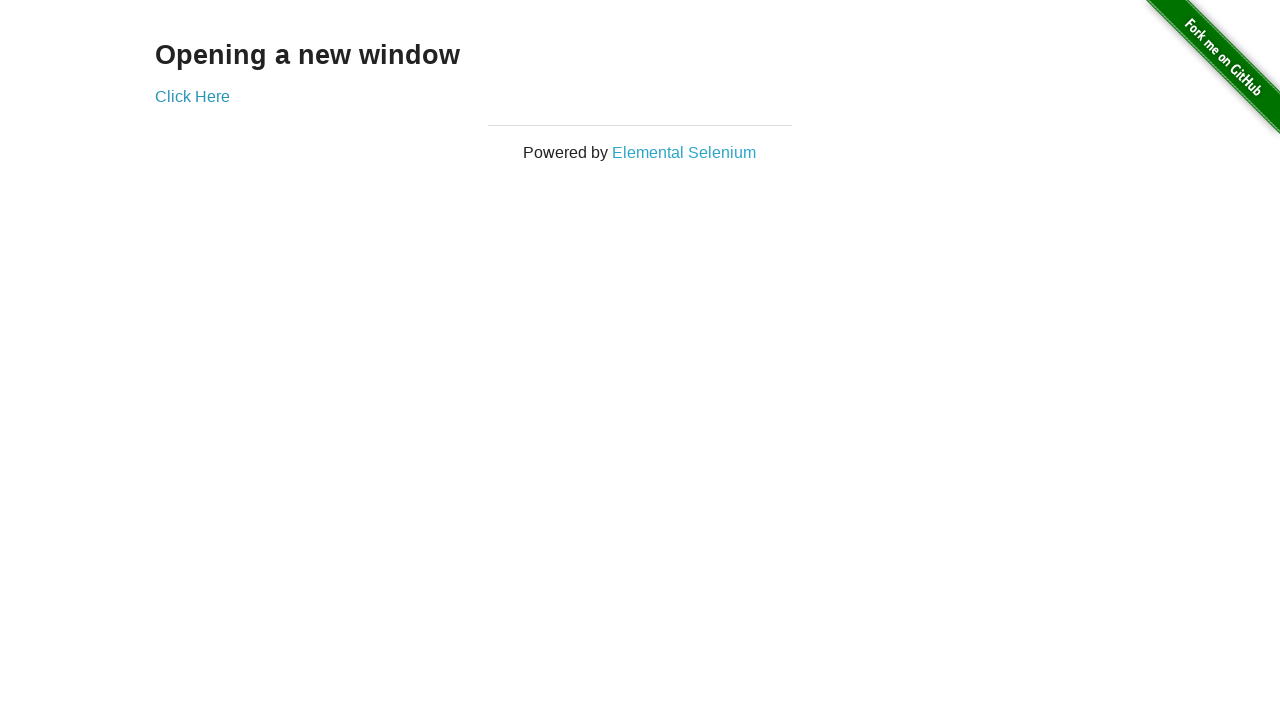

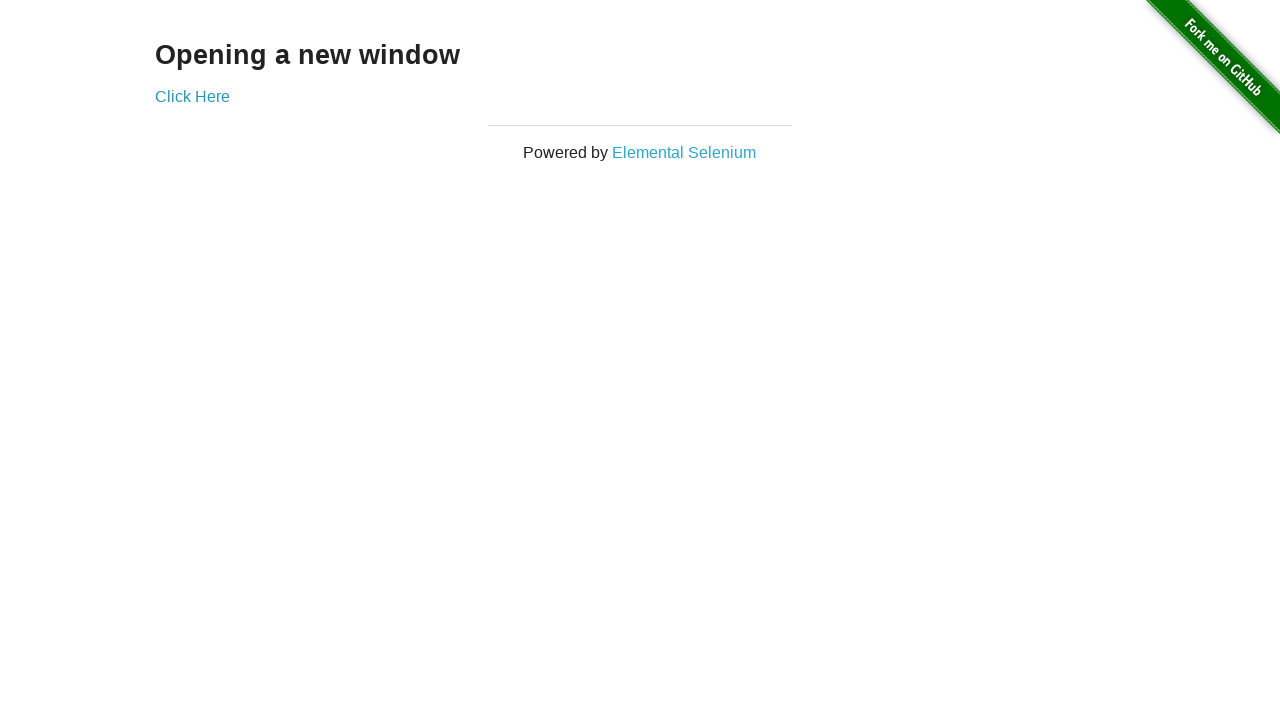